Tests the SWAPI interactive API explorer by requesting data for a specific valid character ID

Starting URL: https://swapi.dev/

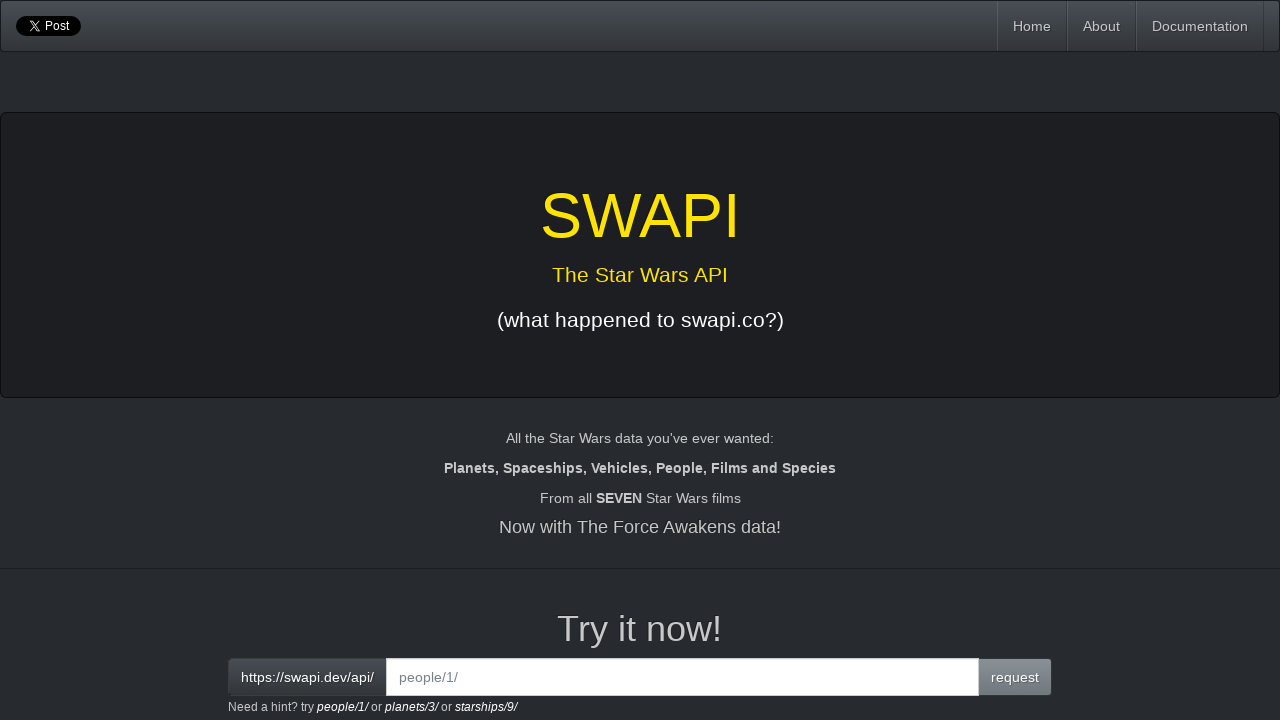

Entered API endpoint 'people/4/' in the interactive field to request data for a specific character on #interactive
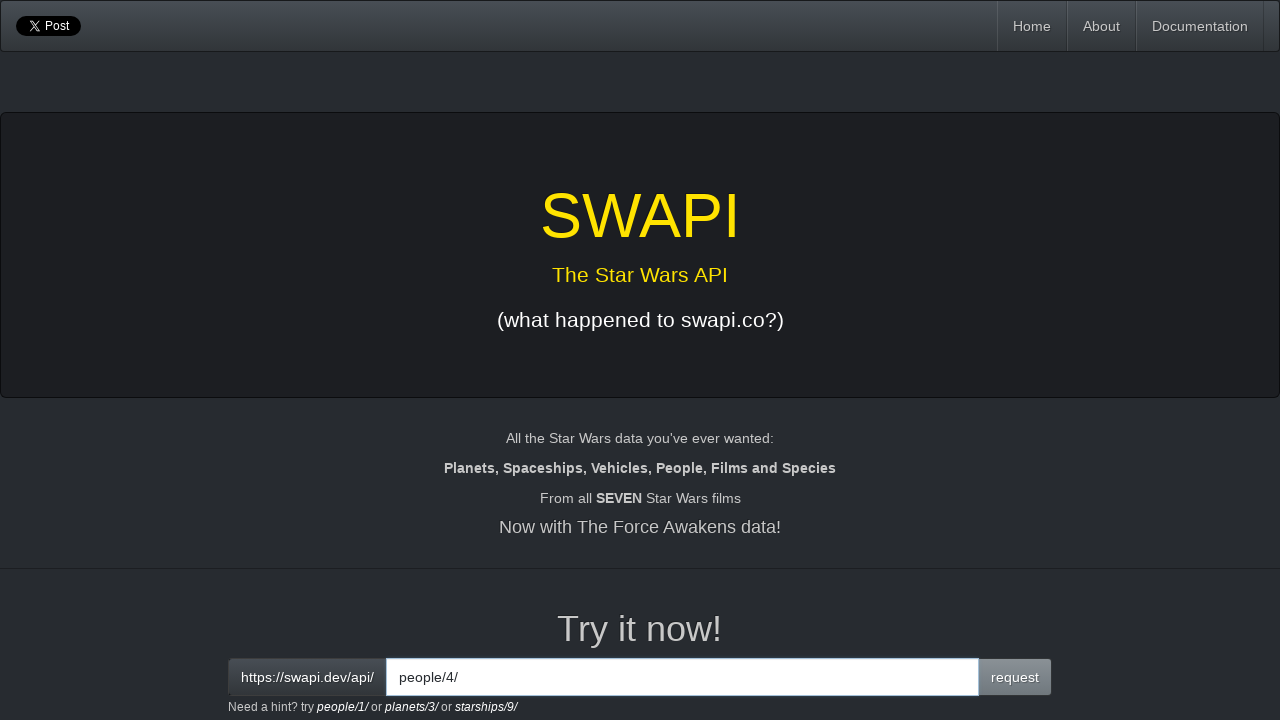

Clicked the request button to submit the API query at (1015, 677) on button.btn.btn-primary
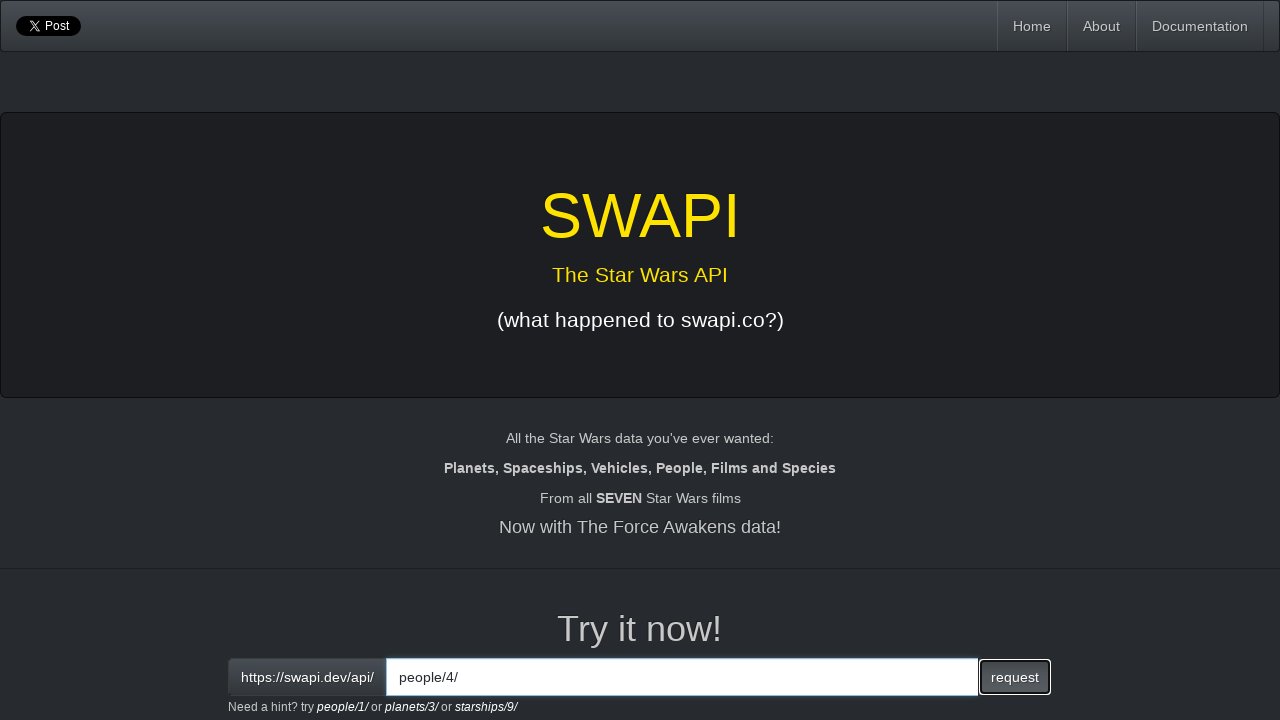

Verified that the API response output is displayed
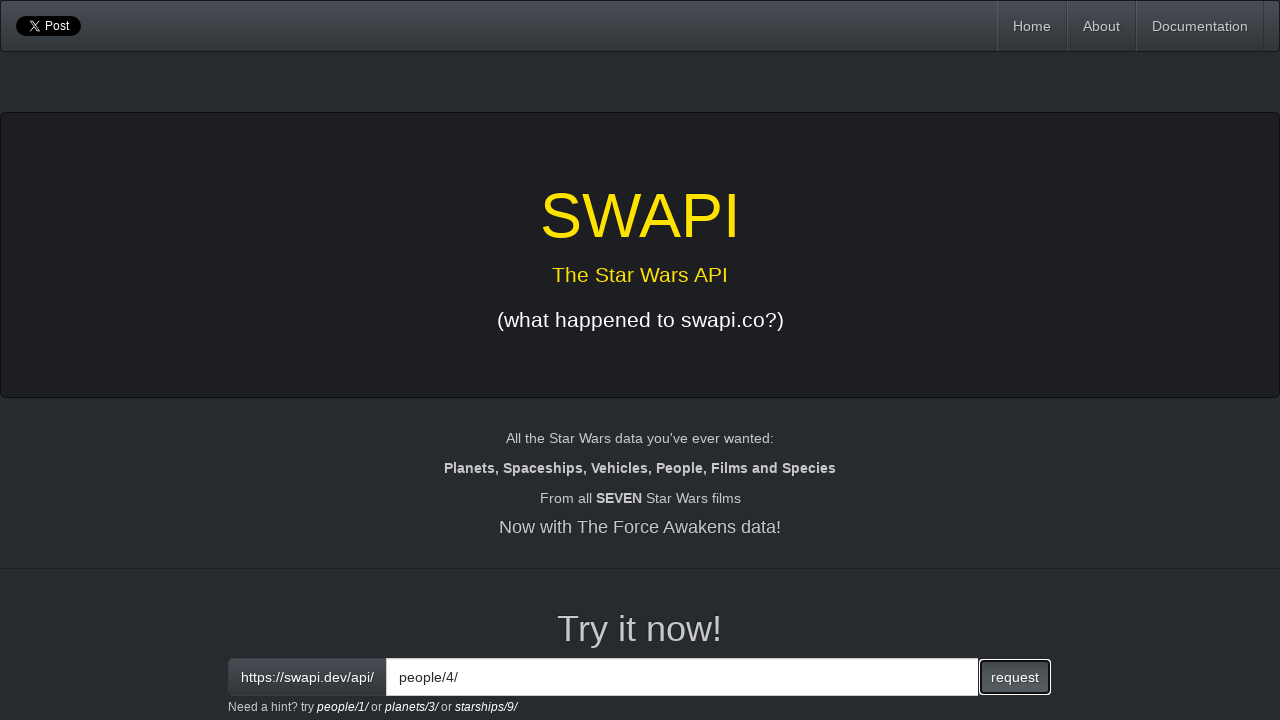

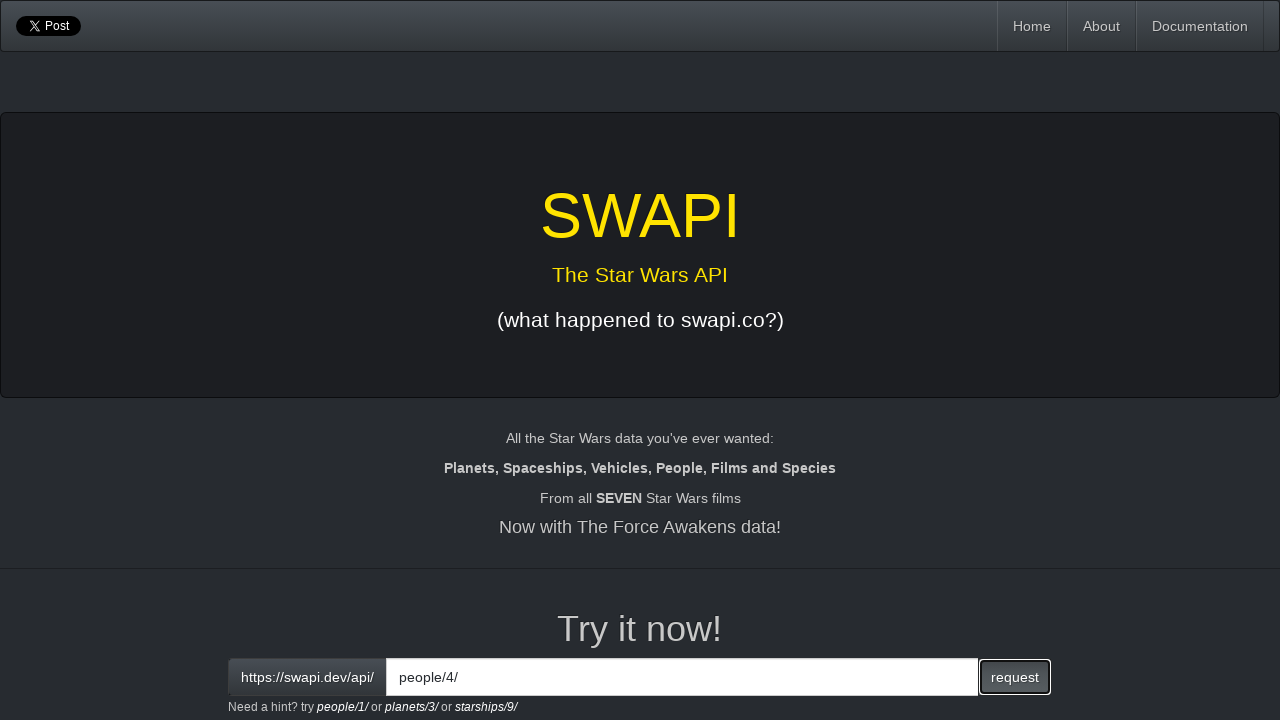